Tests form interaction by extracting a custom attribute value from an element, calculating a result using a mathematical formula, filling in the answer, selecting checkboxes, and submitting the form.

Starting URL: http://suninjuly.github.io/get_attribute.html

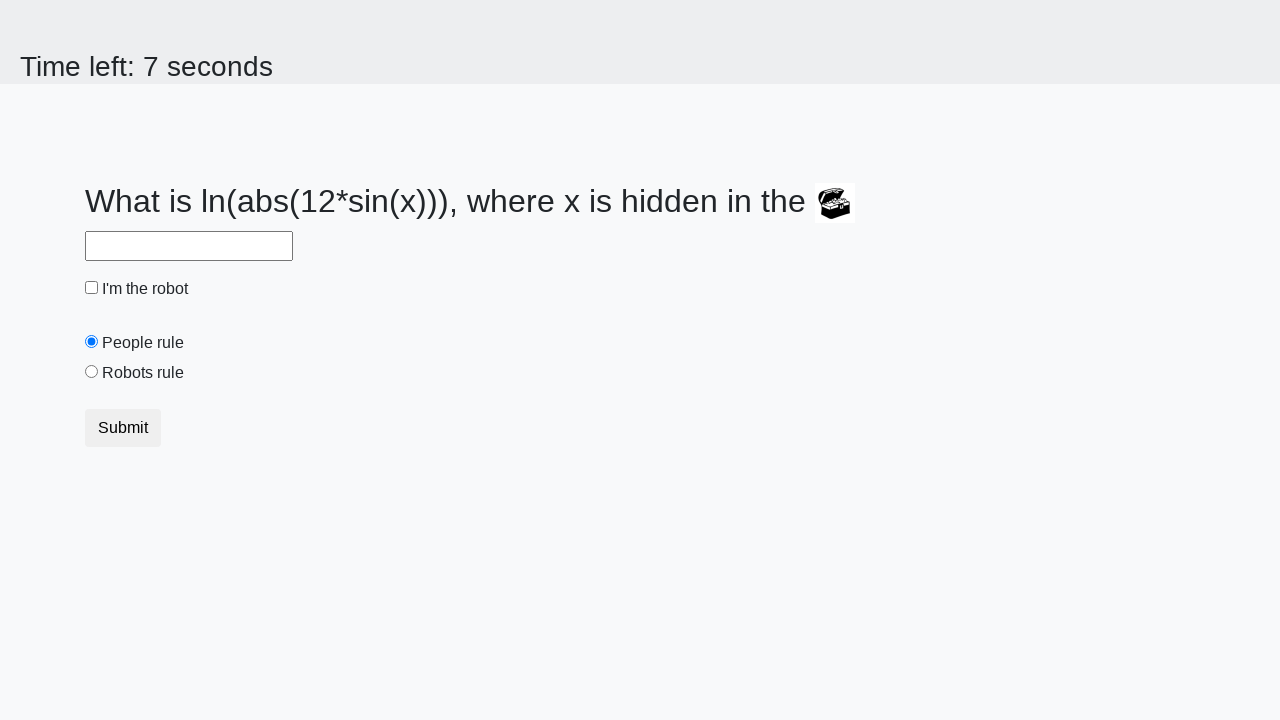

Located treasure element with ID 'treasure'
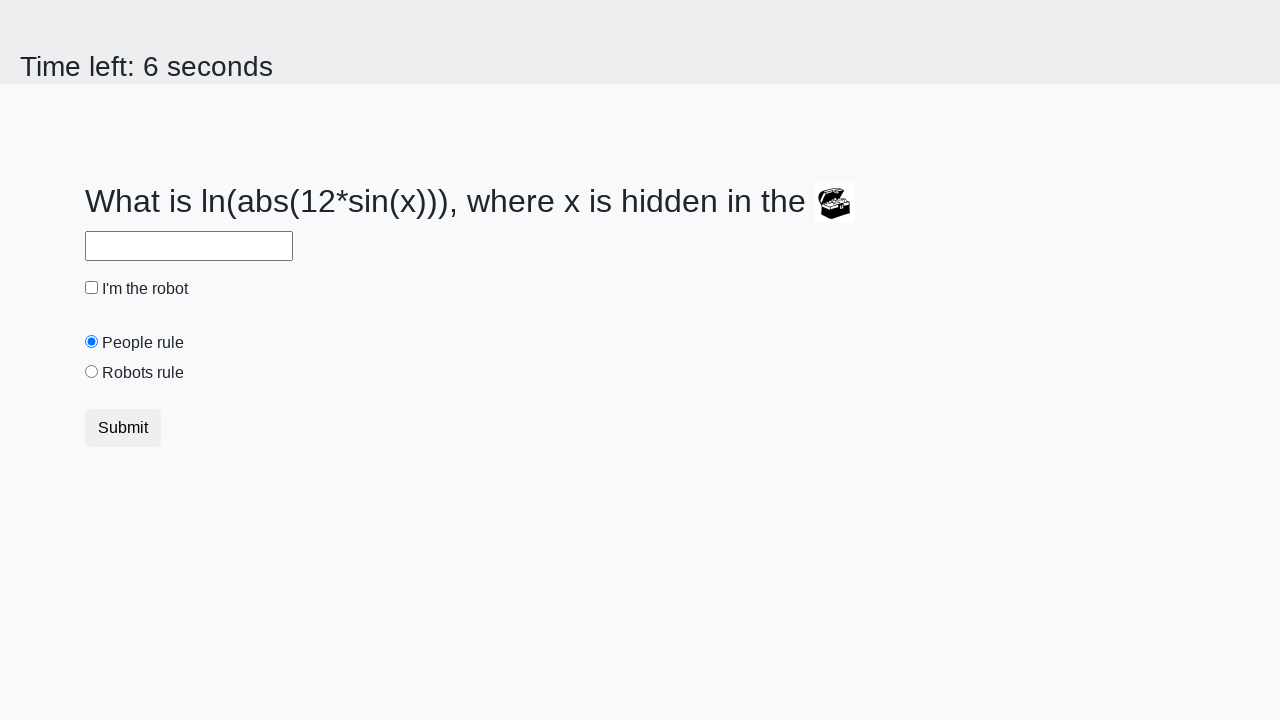

Extracted custom 'valuex' attribute value: 165
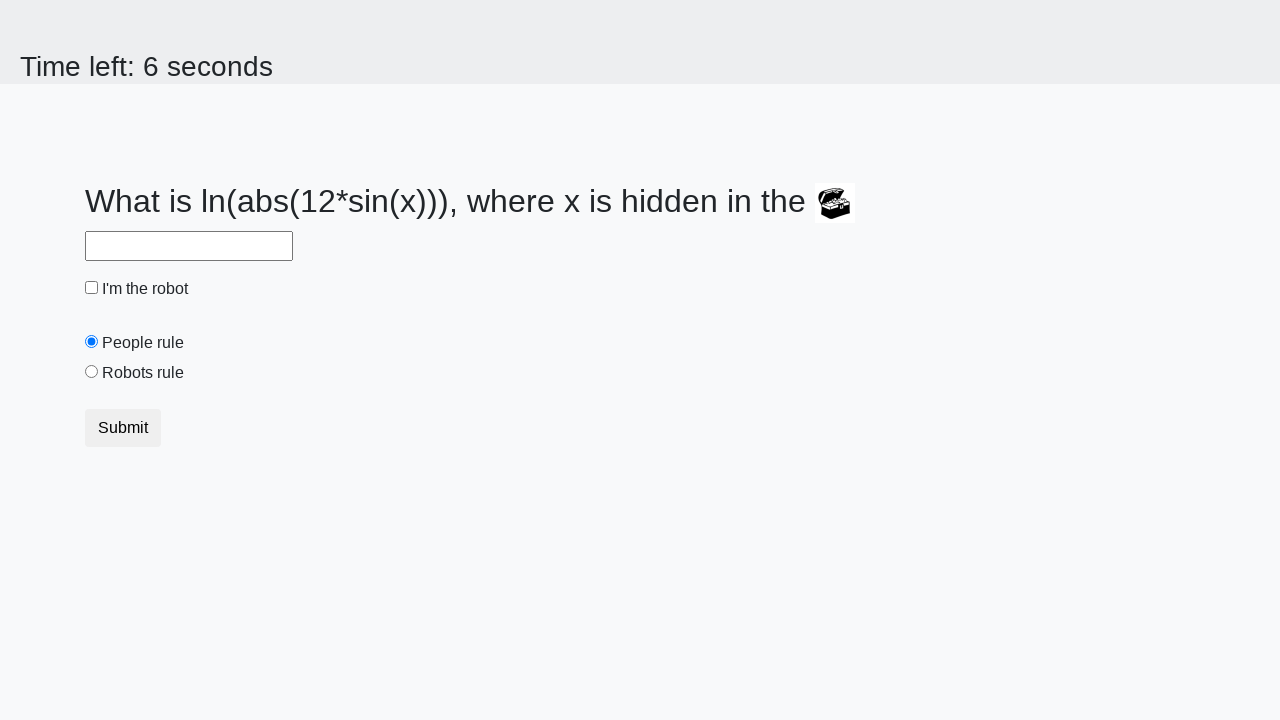

Calculated answer using mathematical formula: 2.482701499680567
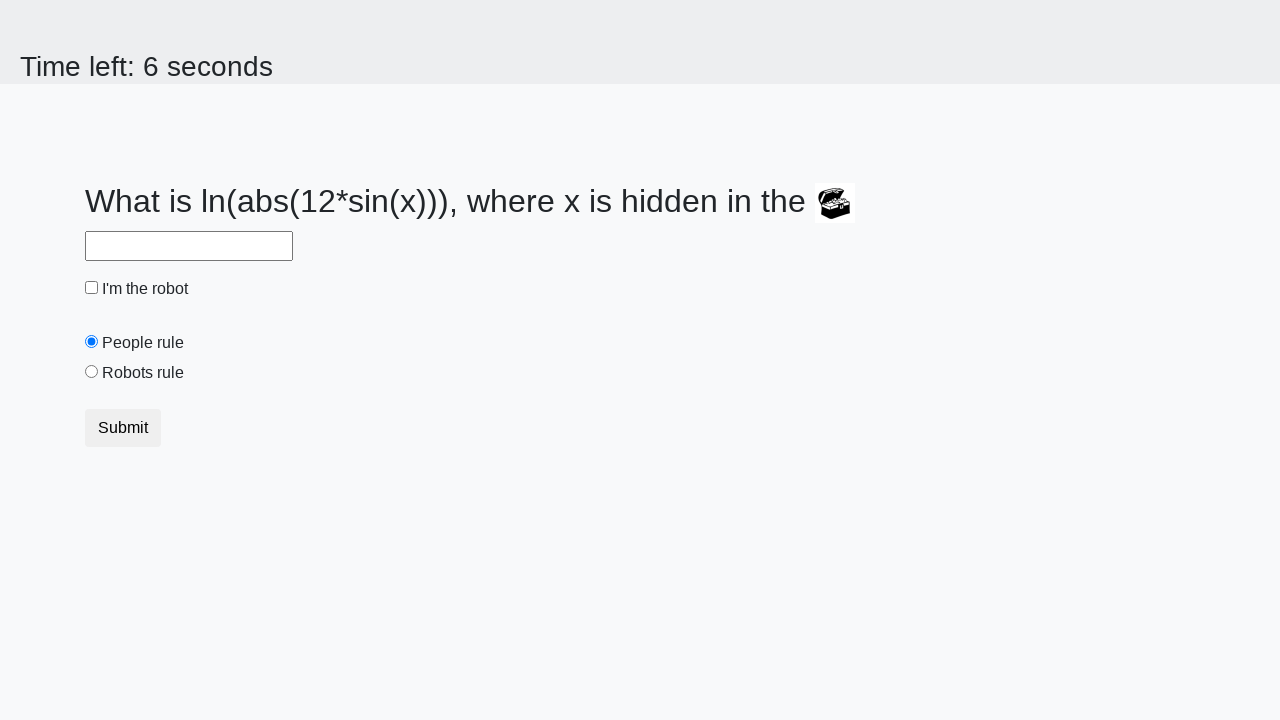

Filled answer field with calculated value: 2.482701499680567 on #answer
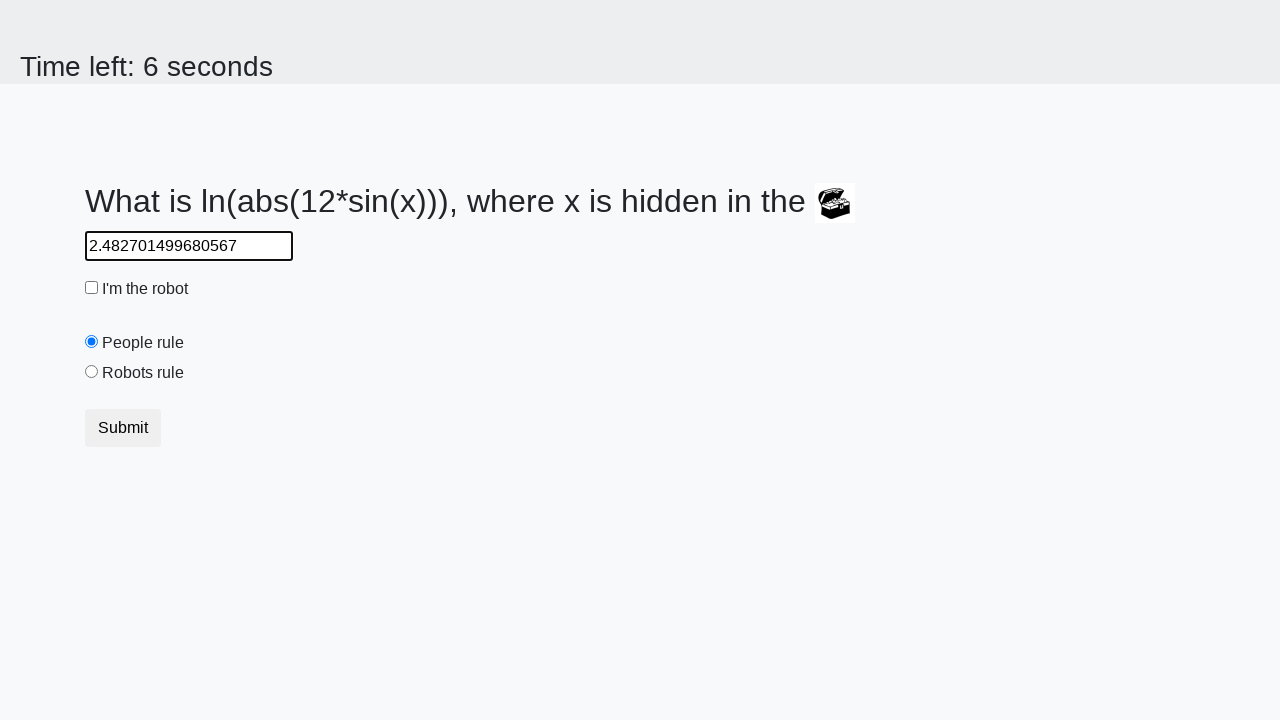

Clicked first checkbox with class 'check-input' at (92, 288) on .check-input
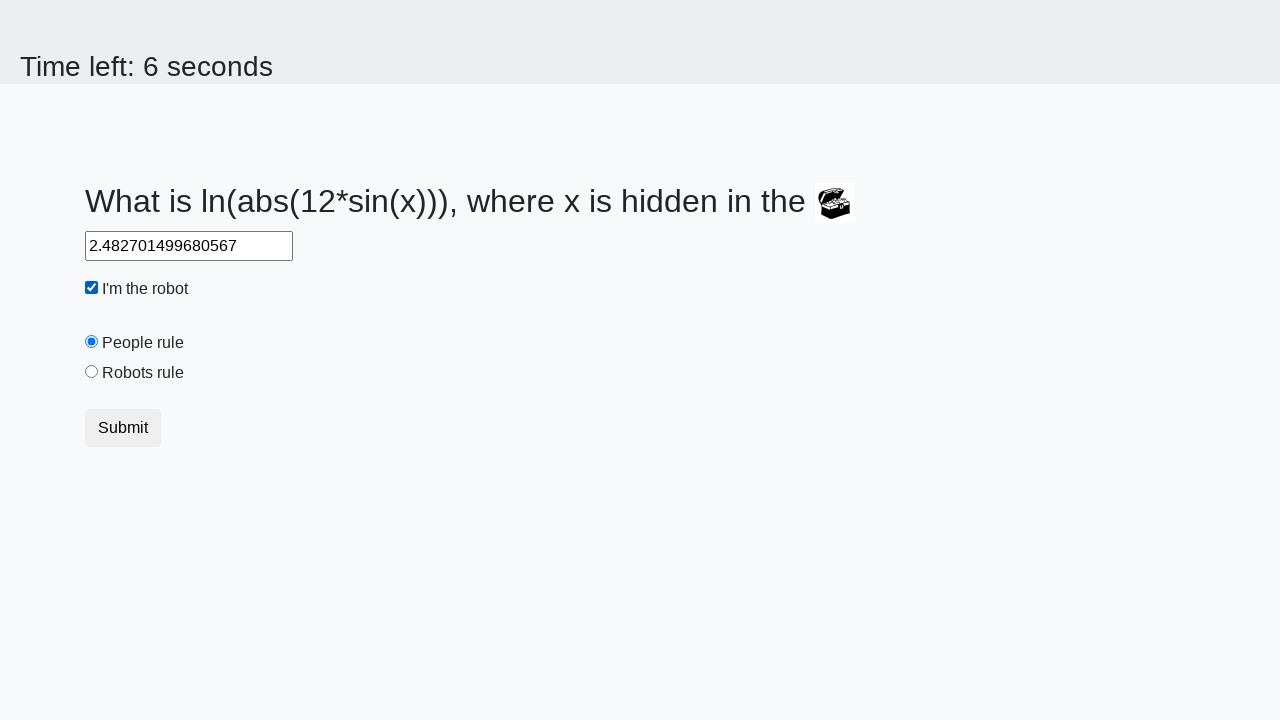

Clicked 'robots rule' checkbox at (92, 372) on #robotsRule
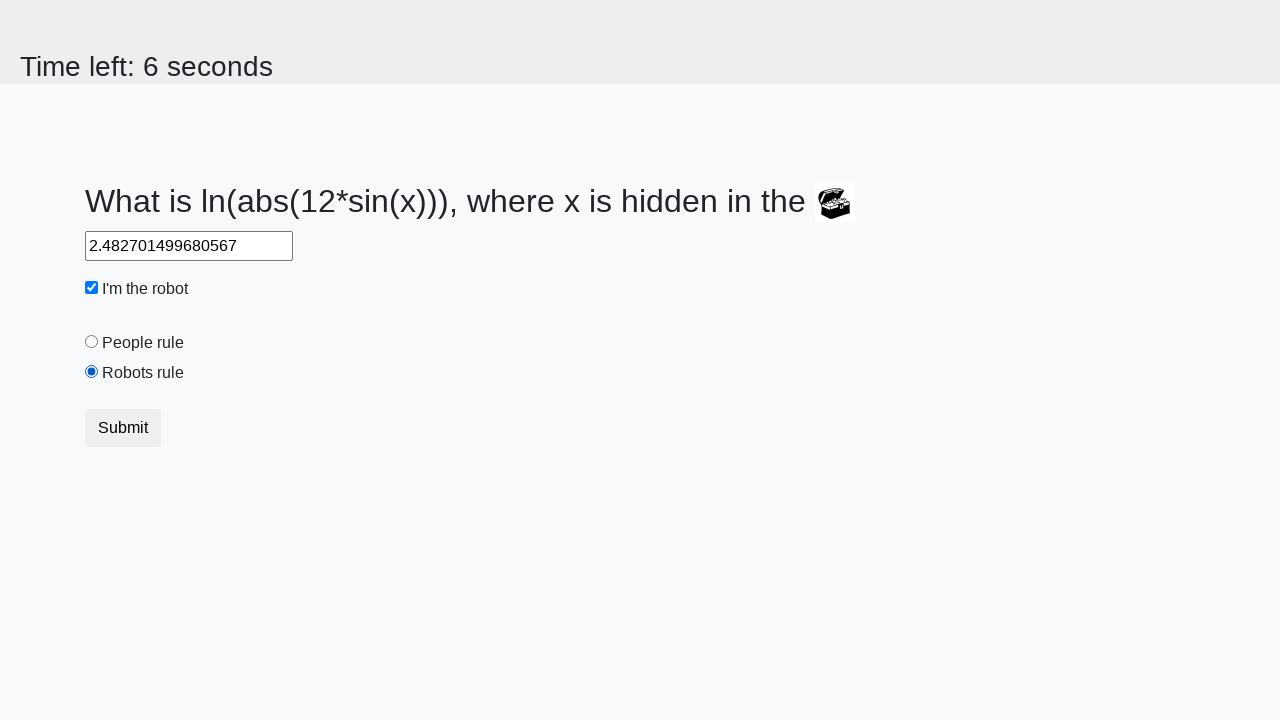

Clicked form submit button at (123, 428) on xpath=//html/body/div/form/div/div/button
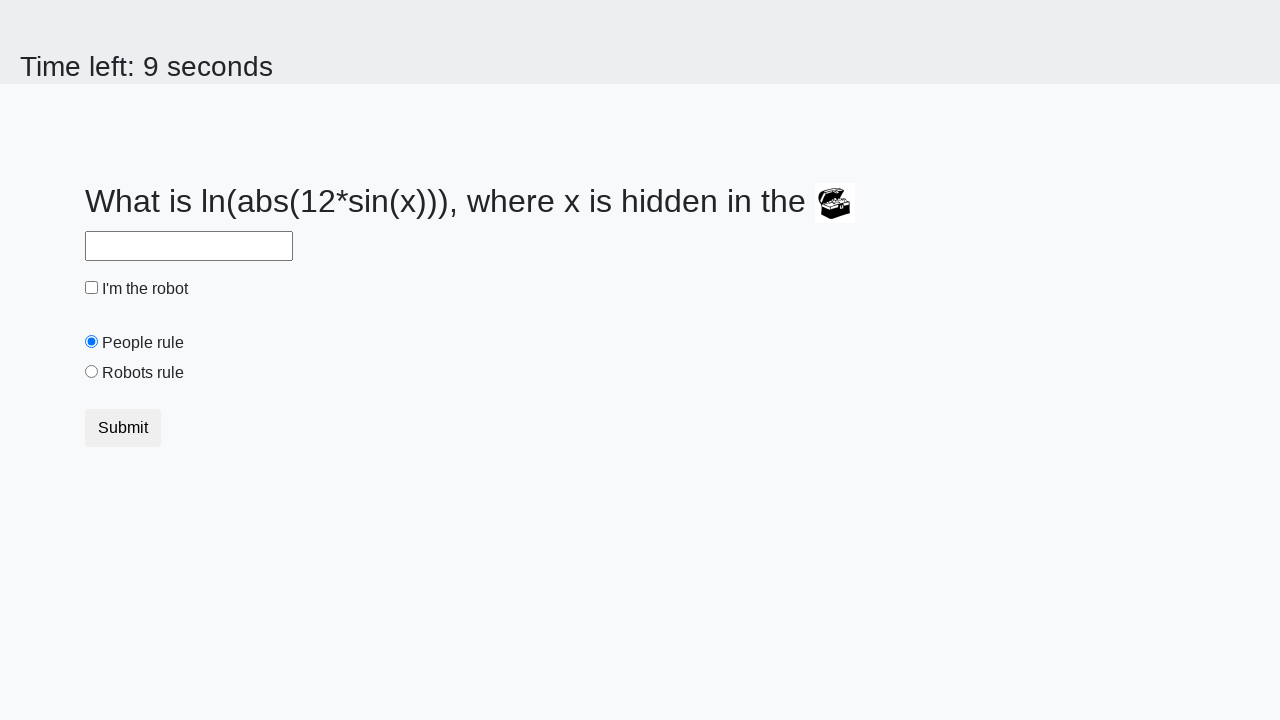

Set up dialog handler to accept alerts
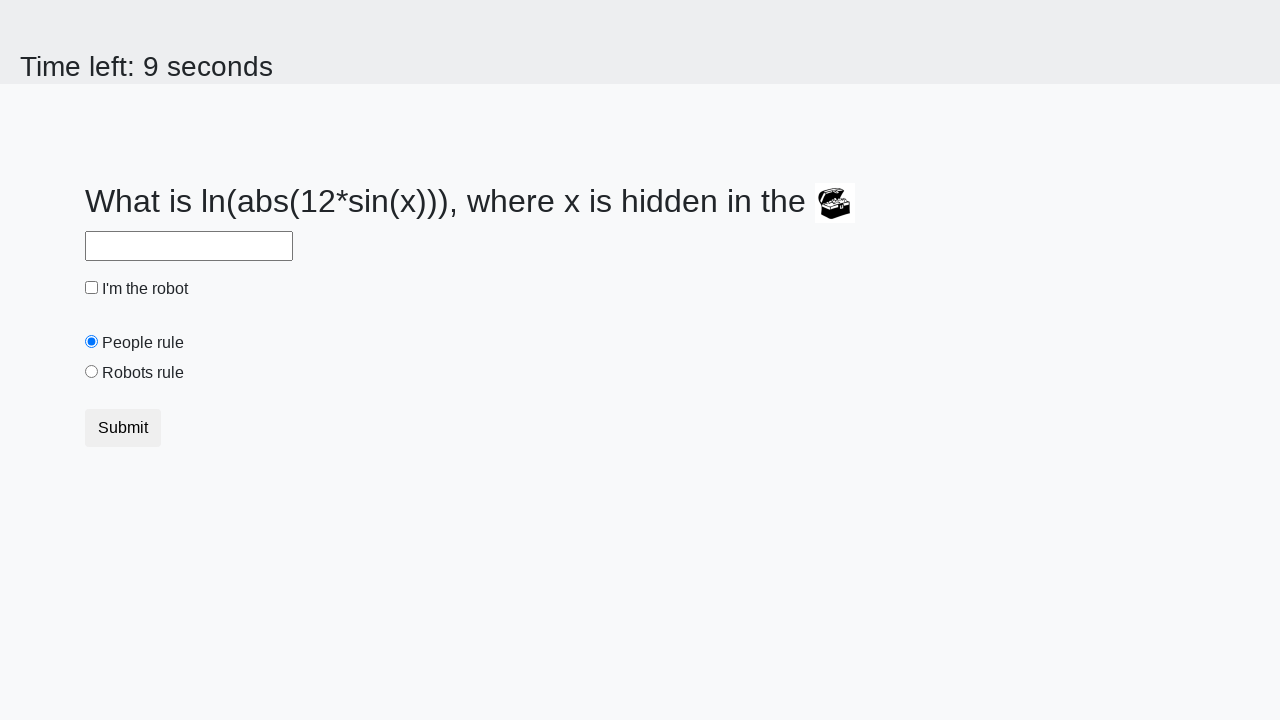

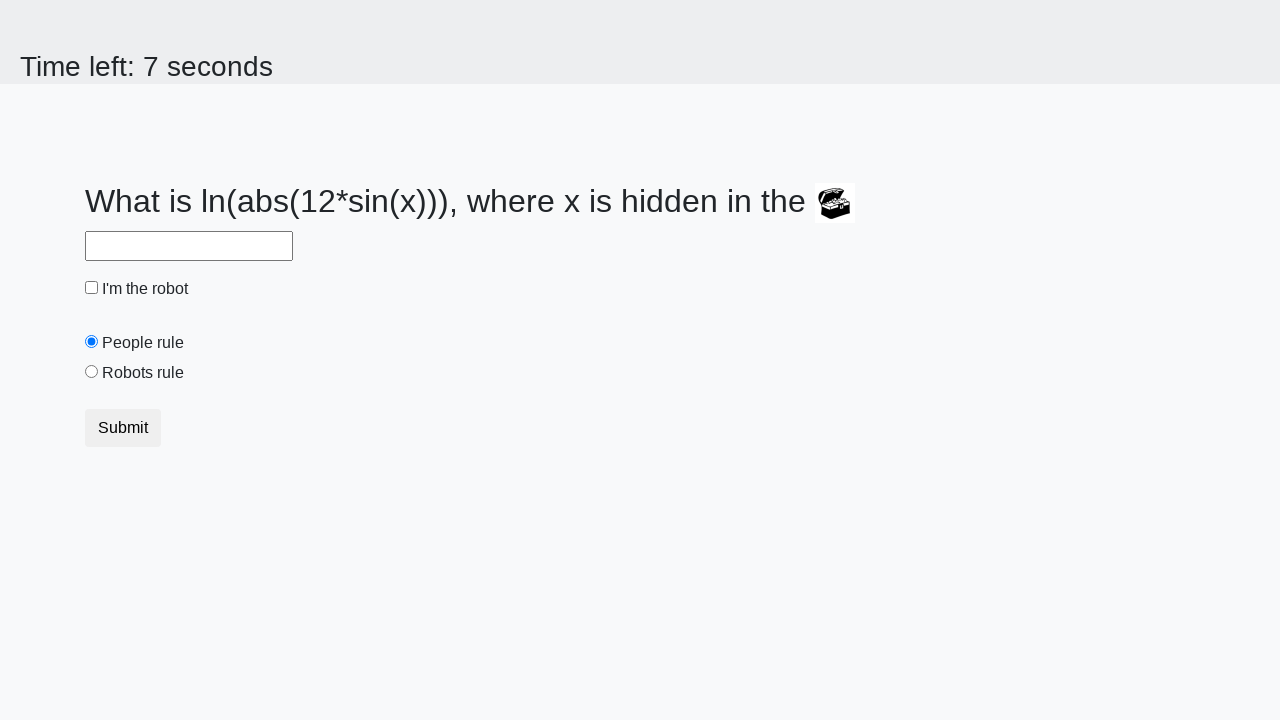